Tests reading table data by extracting row and column information from a specific table

Starting URL: https://www.rahulshettyacademy.com/AutomationPractice/

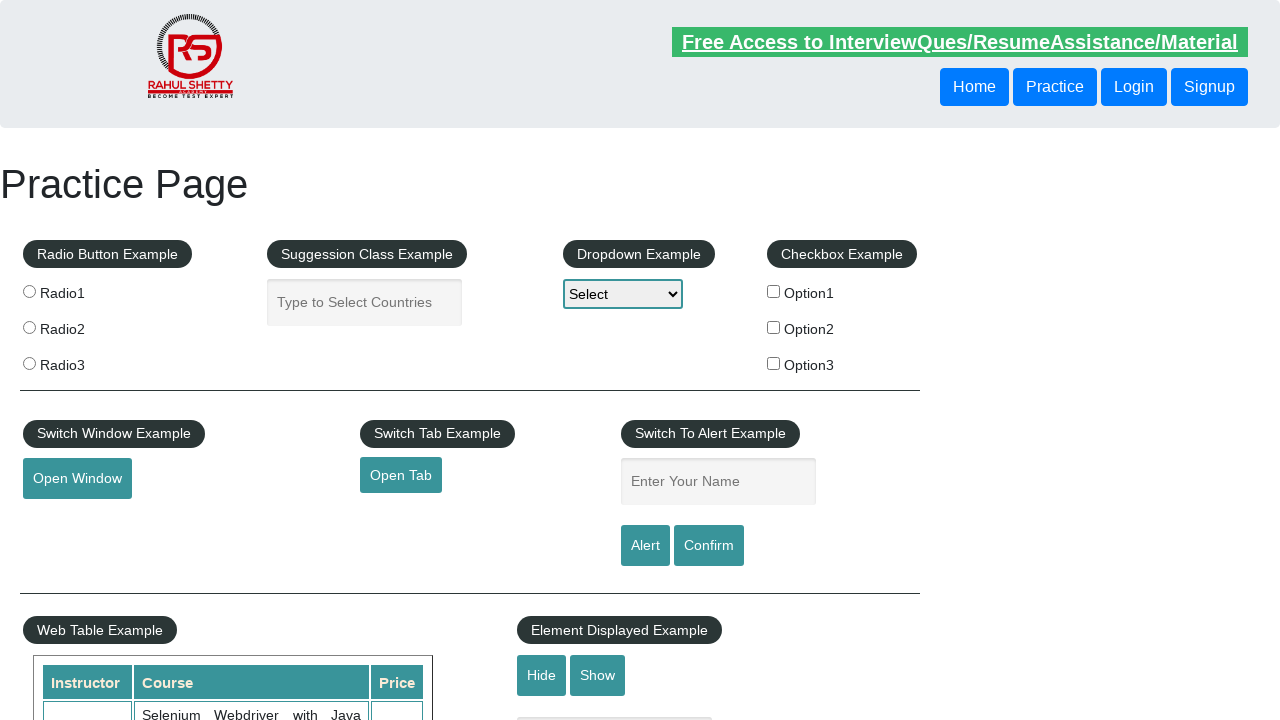

Waited for table with id 'product' to load
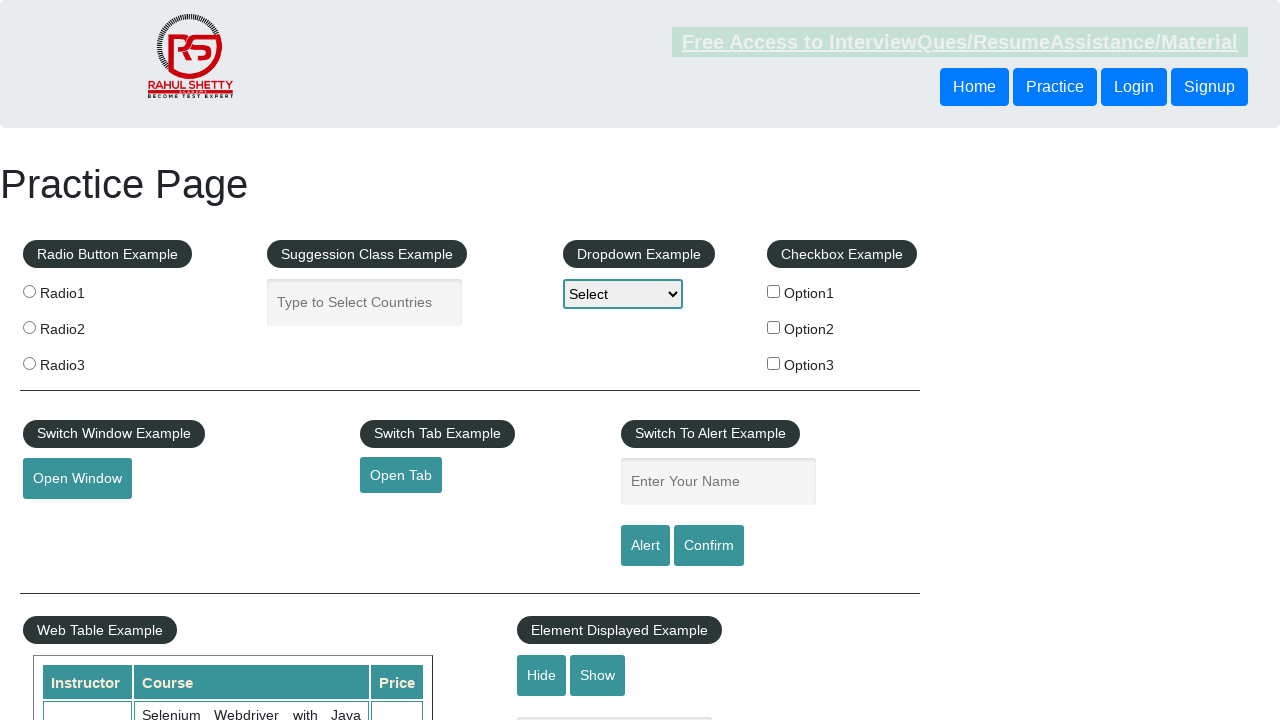

Located the product table element
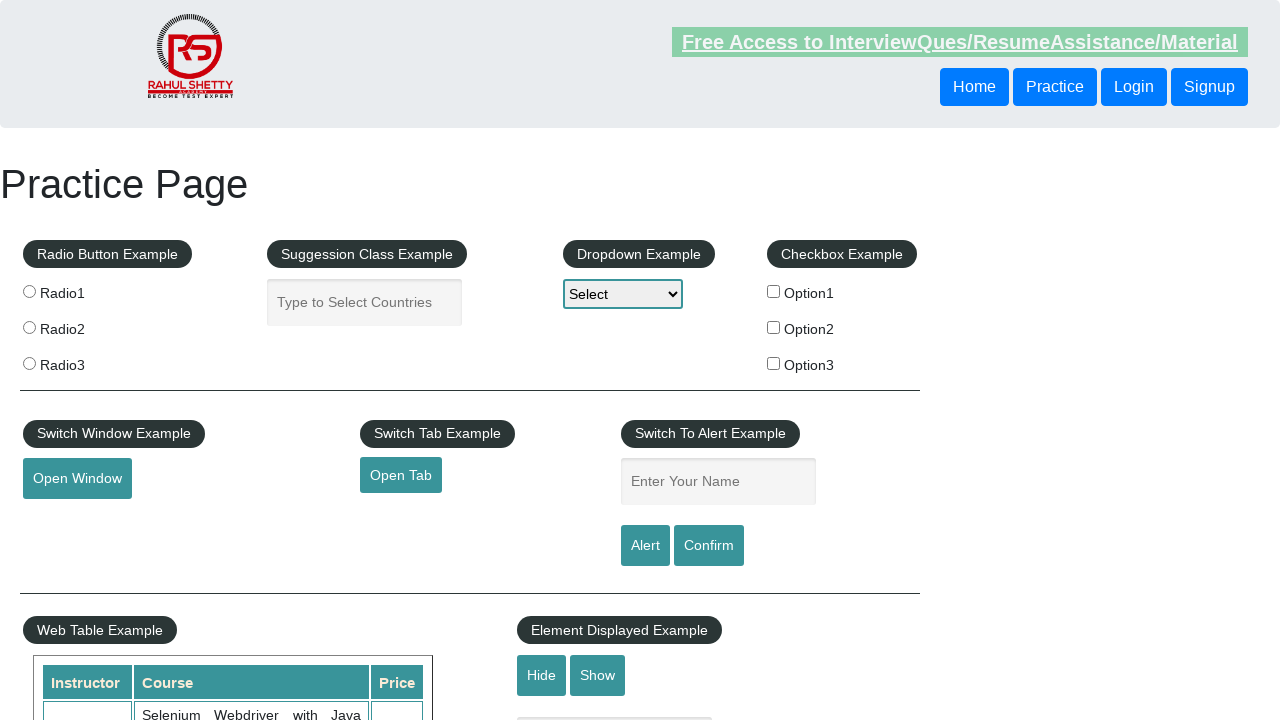

Retrieved all table rows - found 21 rows
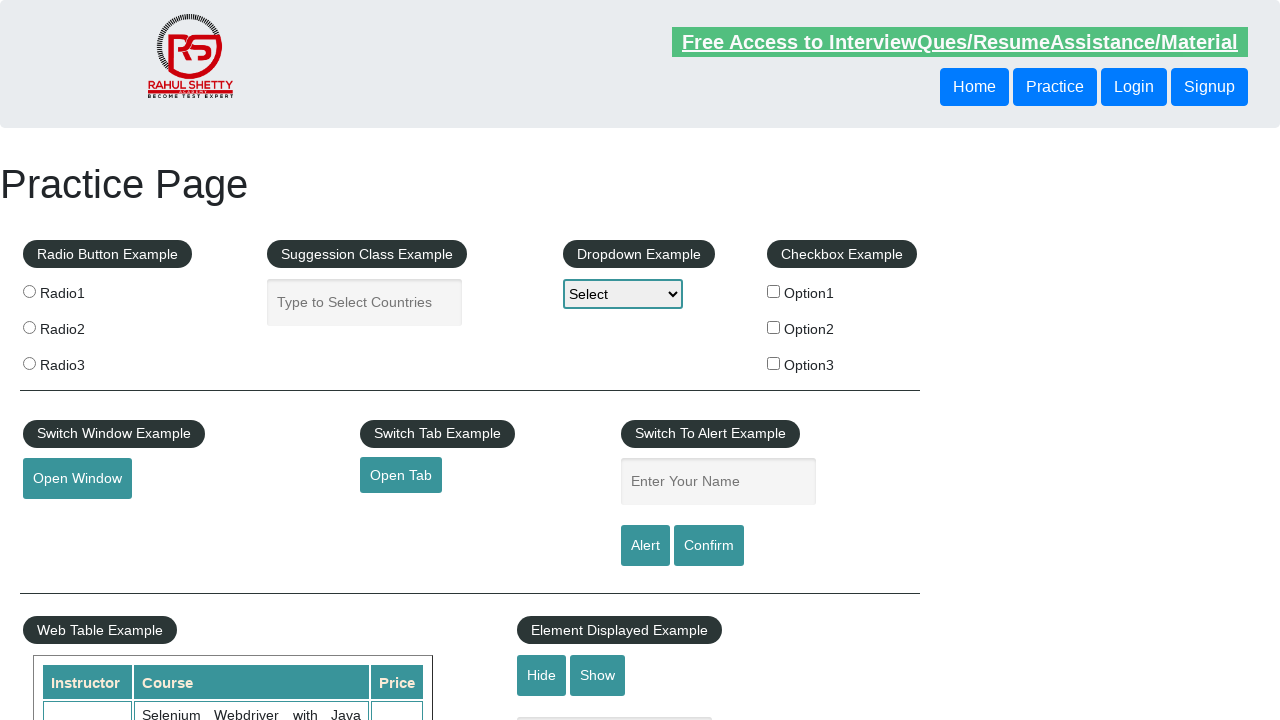

Selected the third row from the table
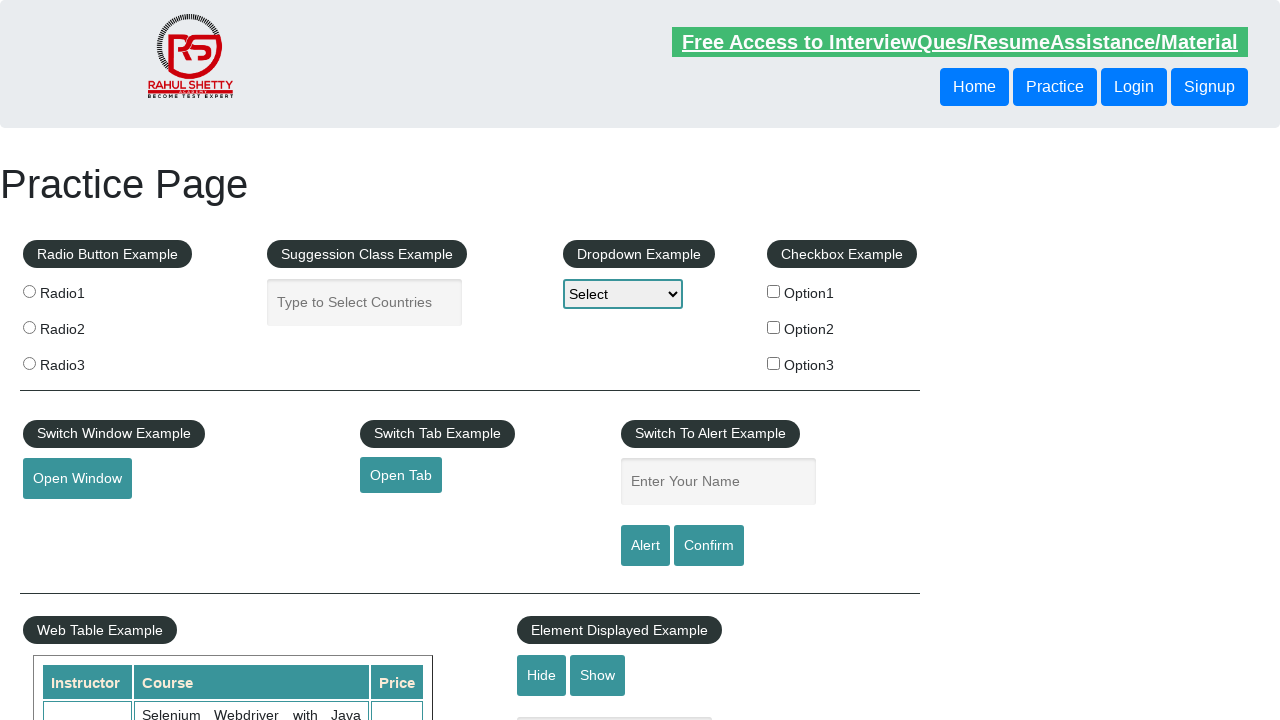

Retrieved all columns from third row - found 3 columns
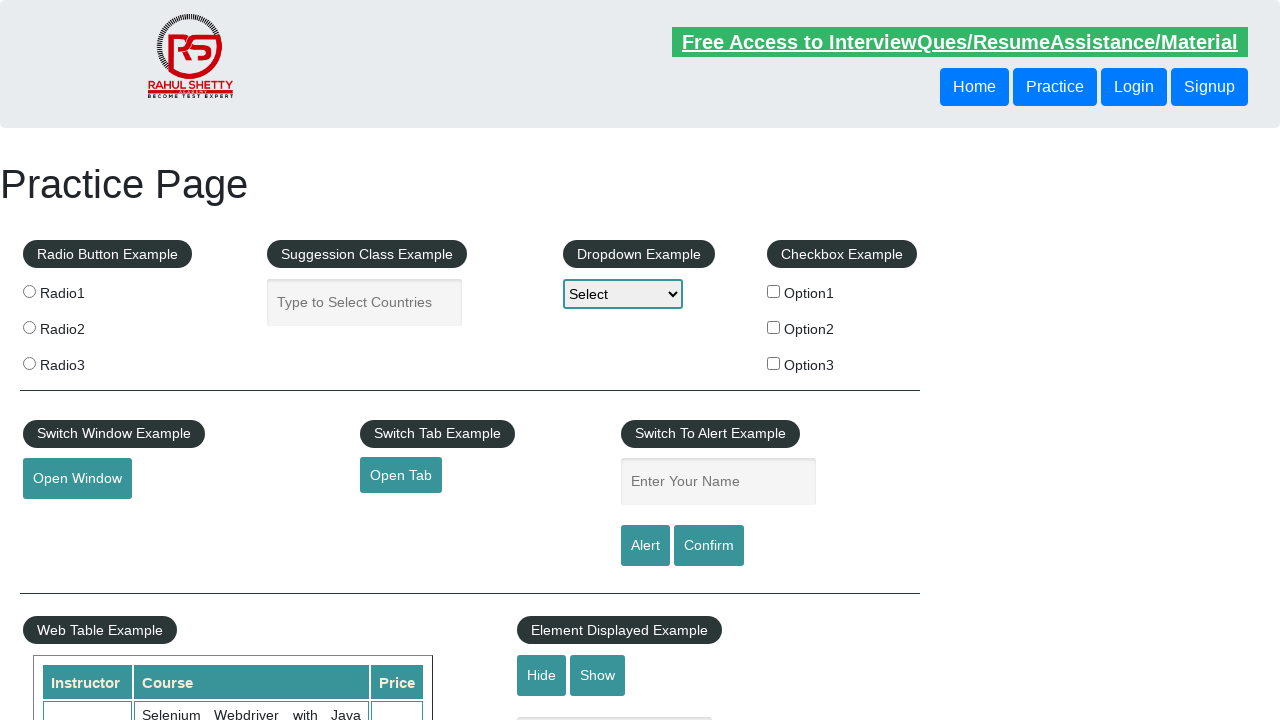

Extracted and printed column text: 'Rahul Shetty'
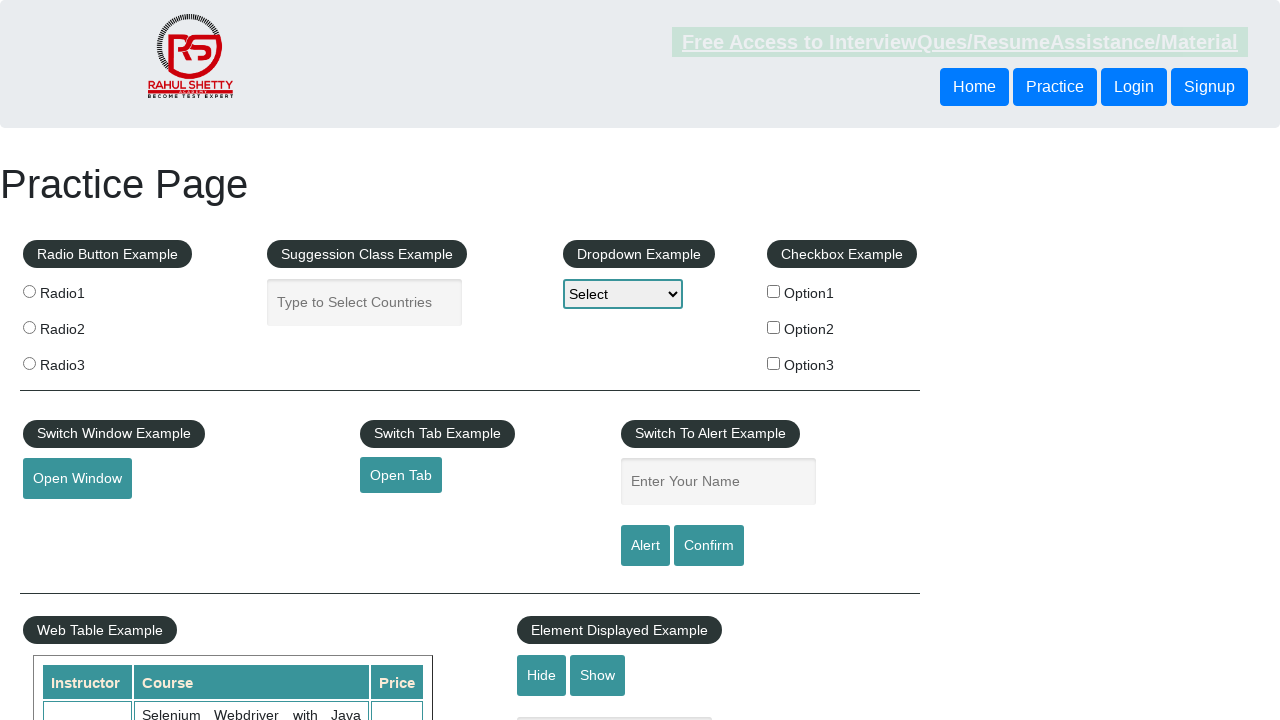

Extracted and printed column text: 'Learn SQL in Practical + Database Testing from Scratch'
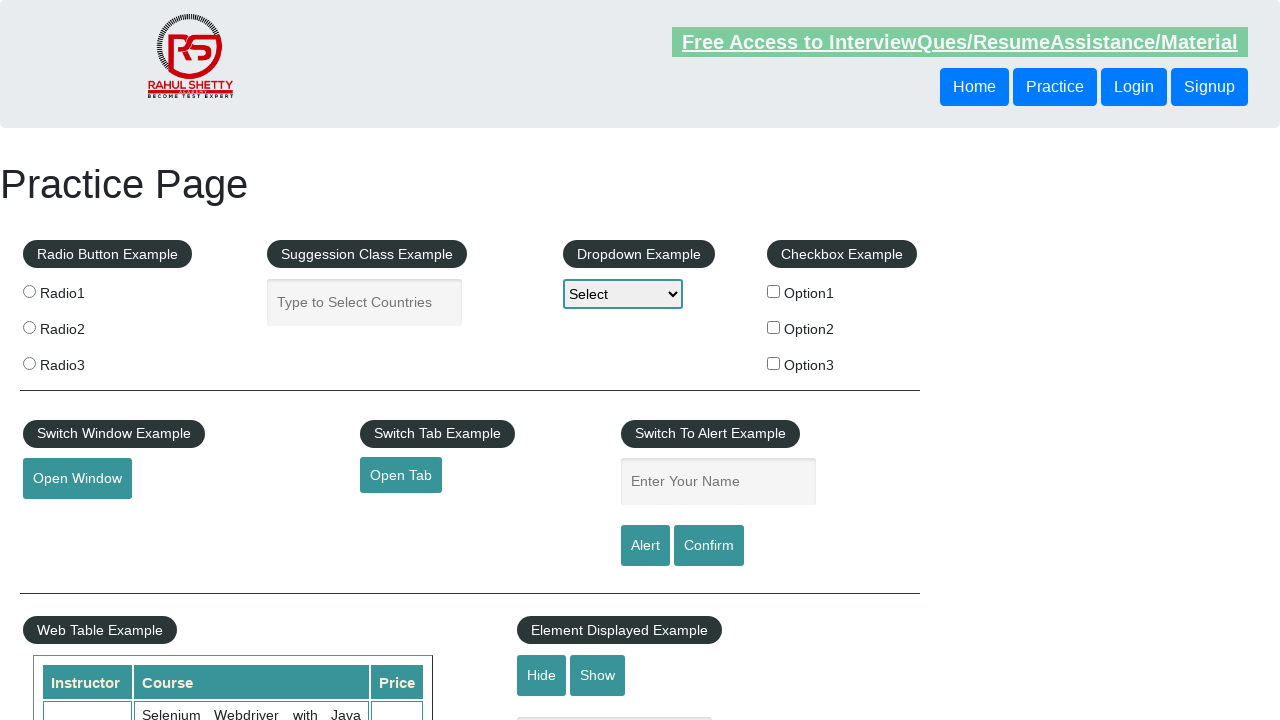

Extracted and printed column text: '25'
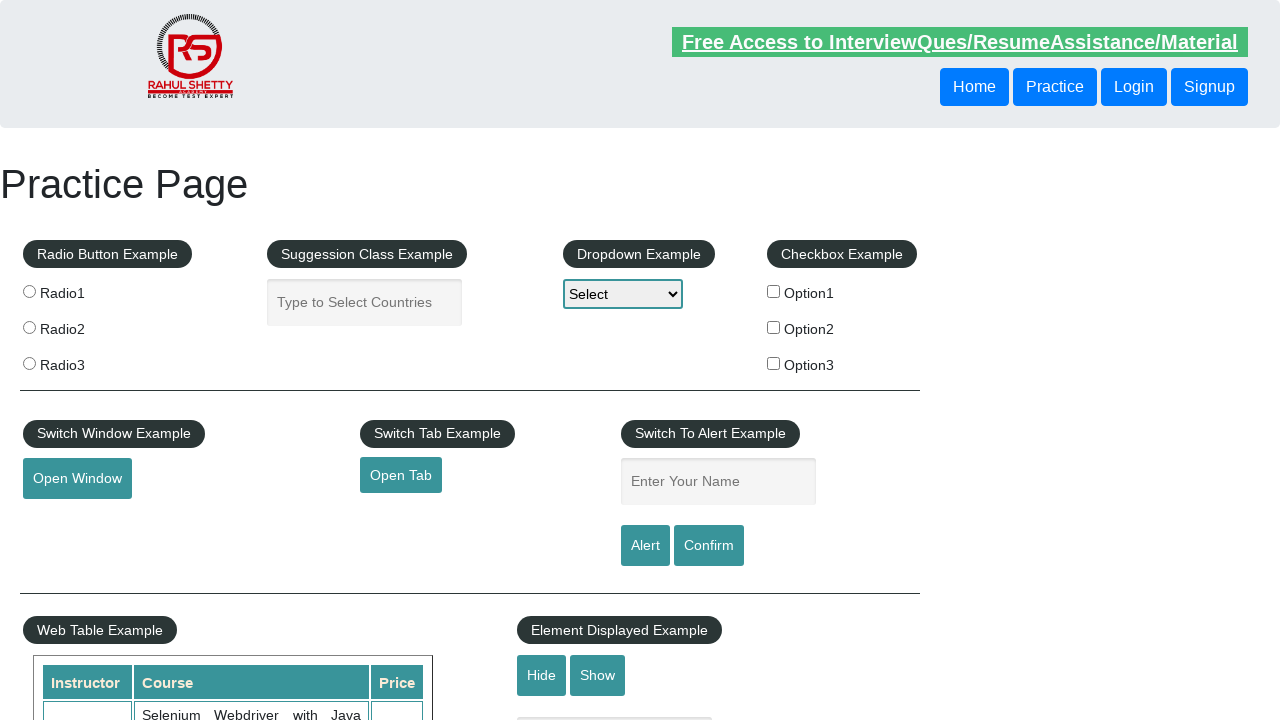

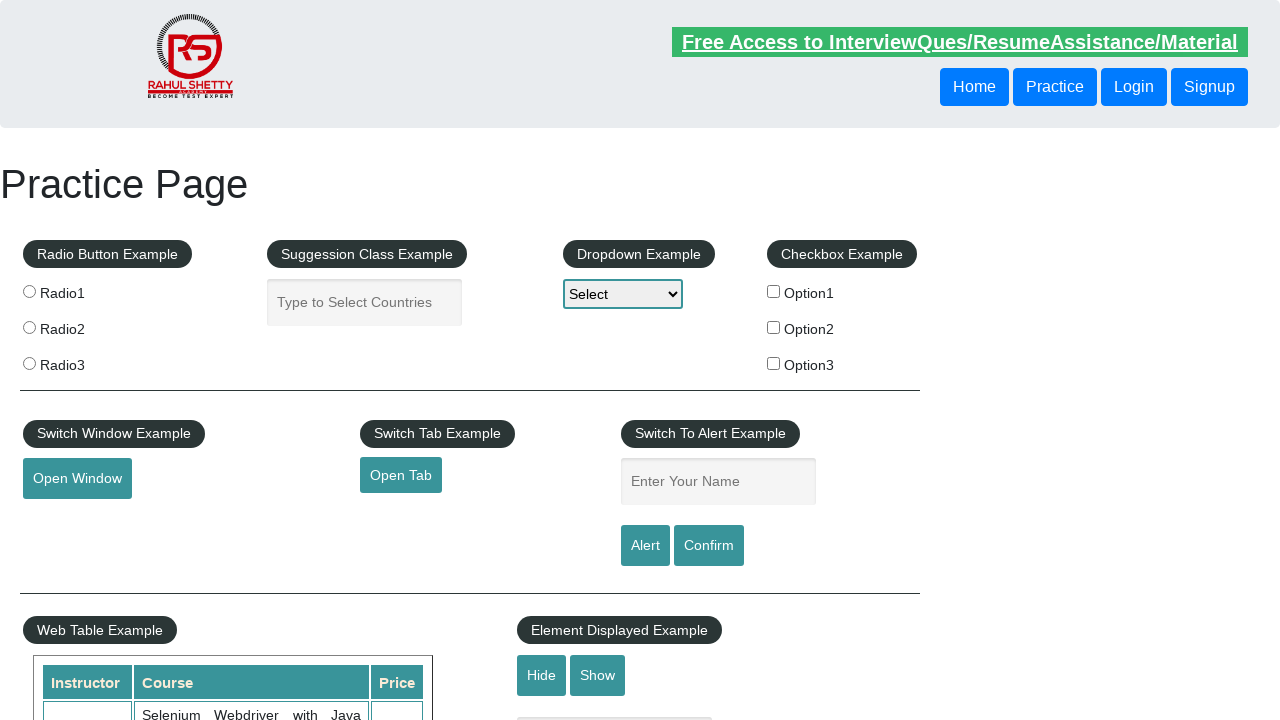